Tests drag and drop functionality by dragging element A to element B's position

Starting URL: https://the-internet.herokuapp.com/drag_and_drop

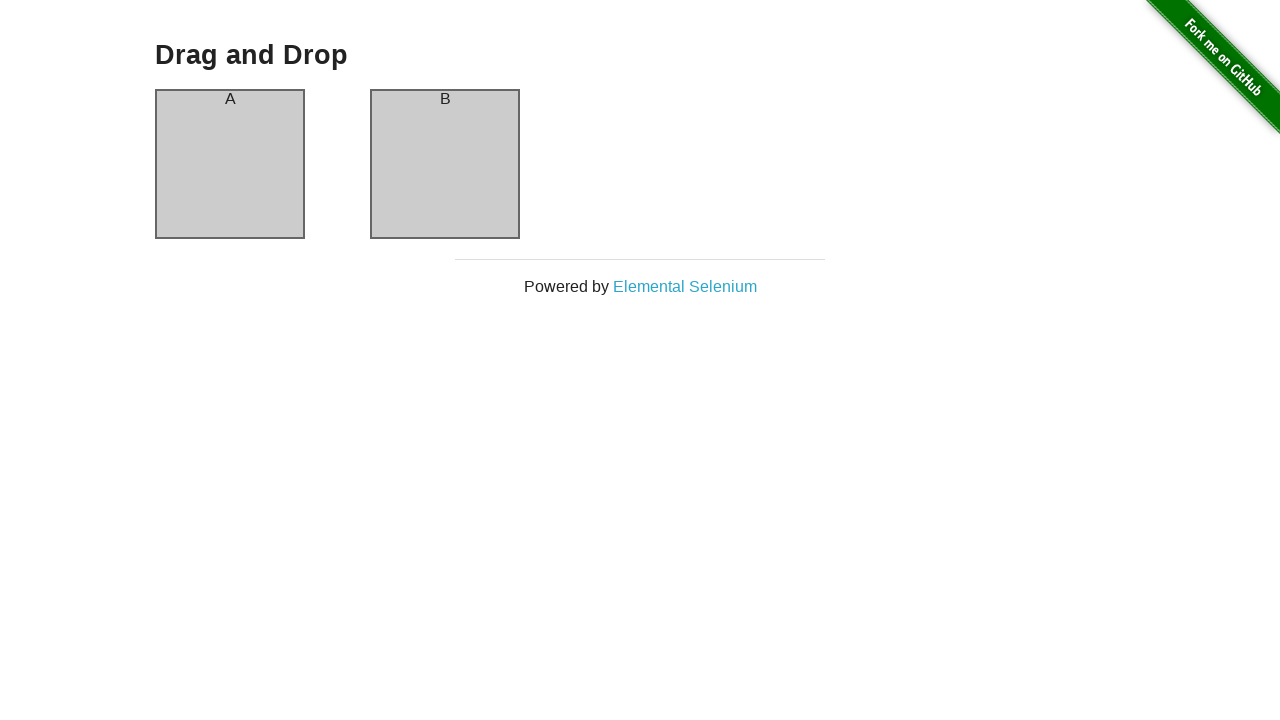

Located source element (Column A) for drag and drop
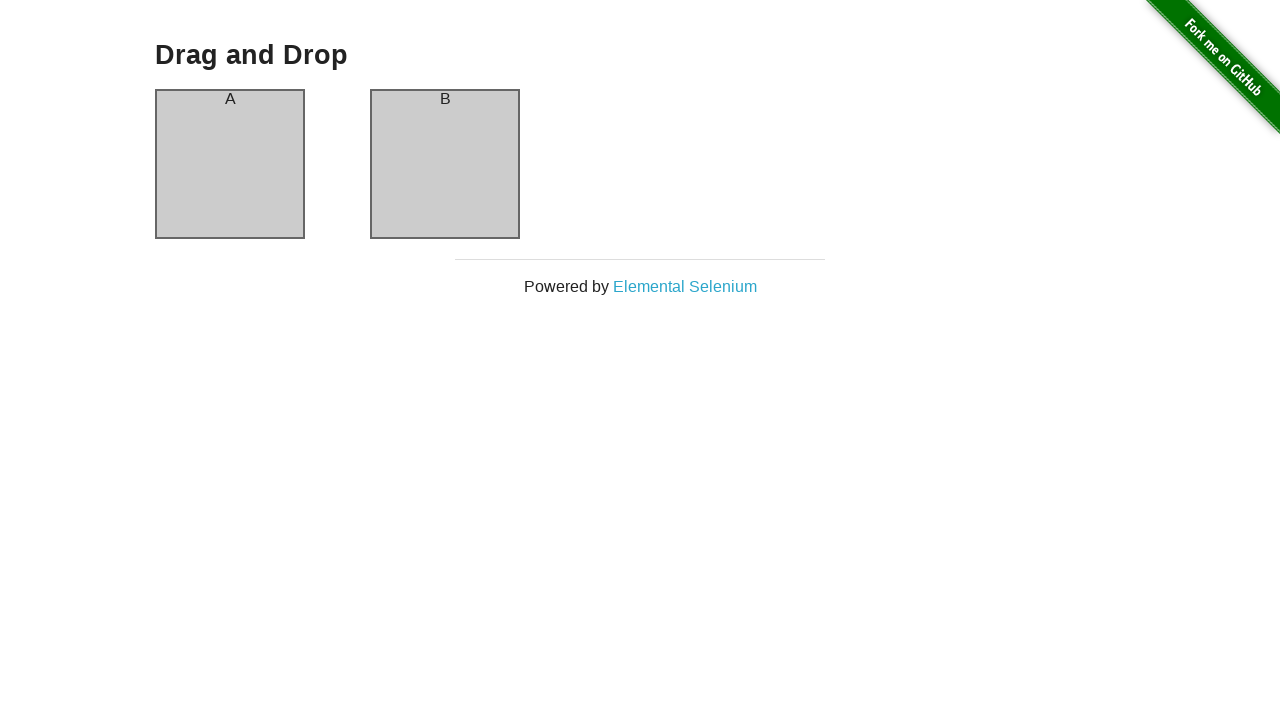

Located target element (Column B) for drag and drop
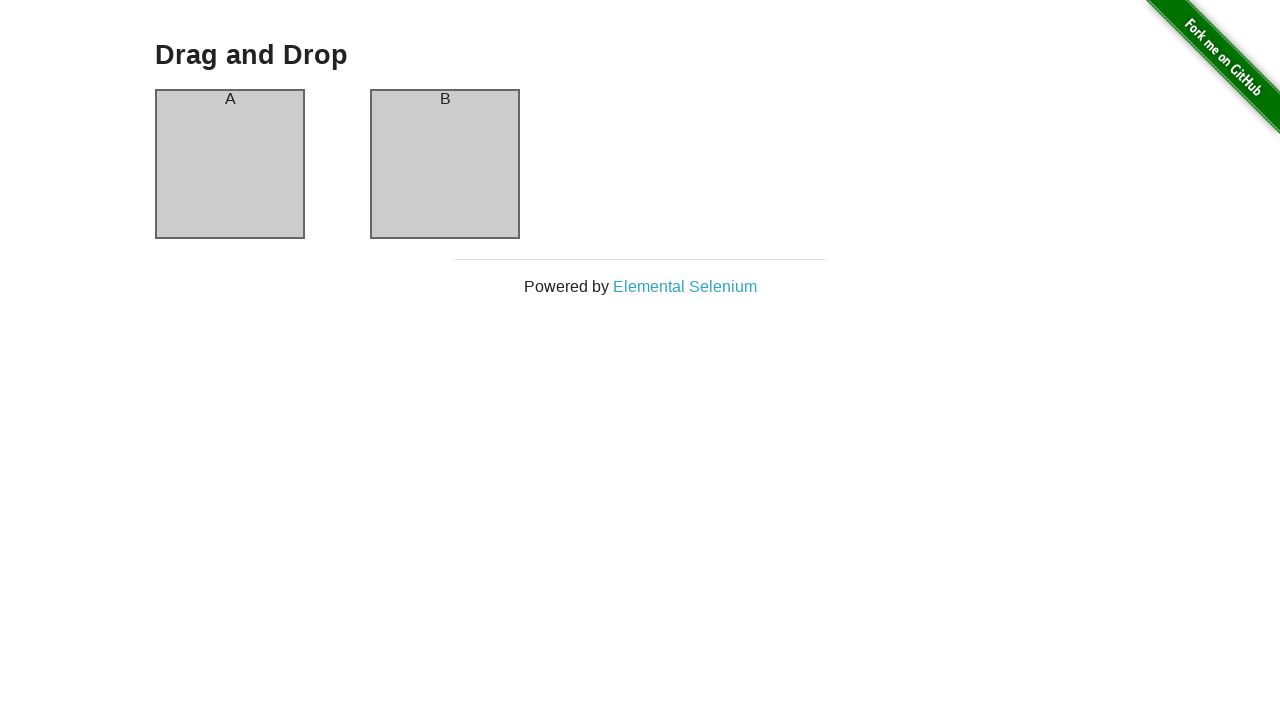

Dragged Column A to Column B's position at (445, 164)
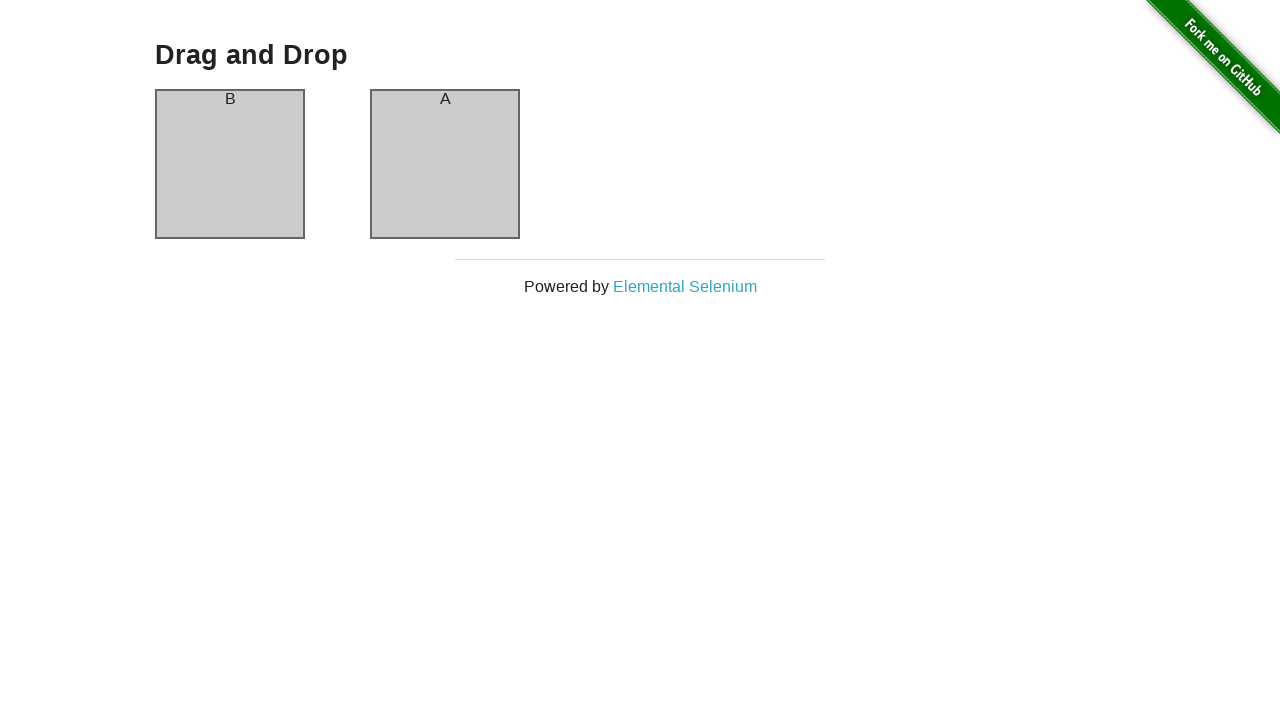

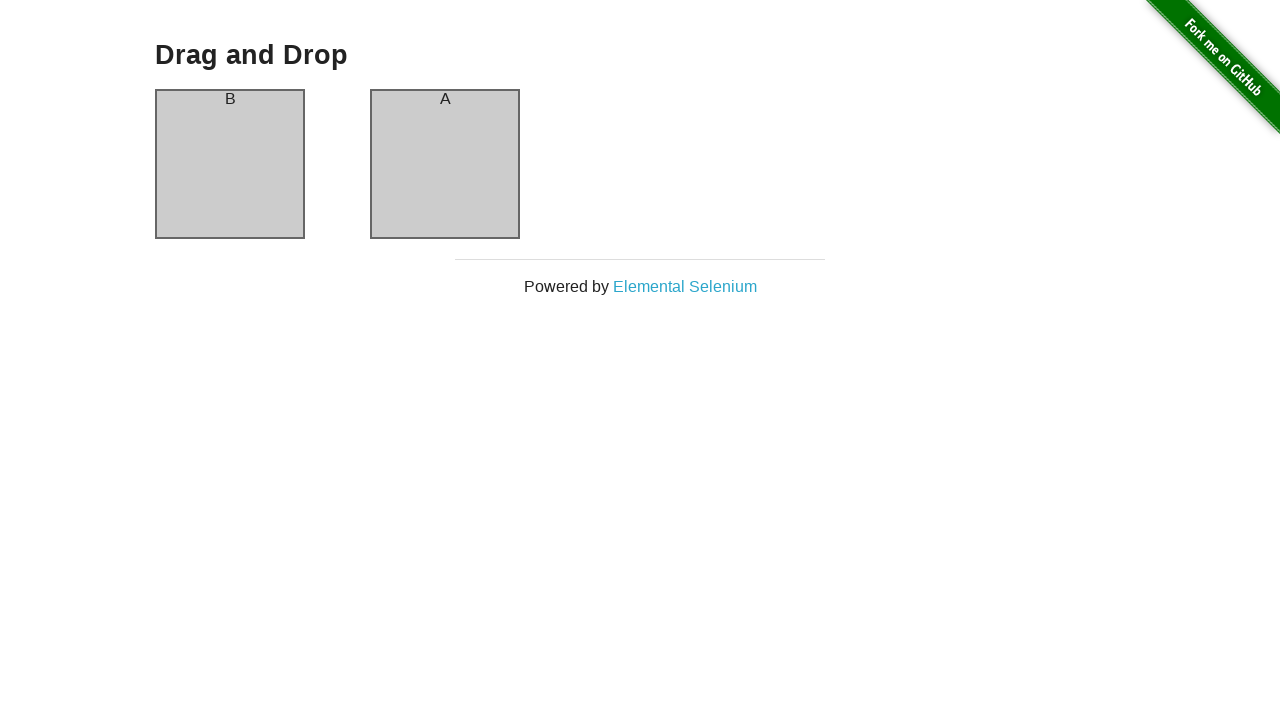